Verifies the page title contains the expected store name

Starting URL: https://www.demoblaze.com/

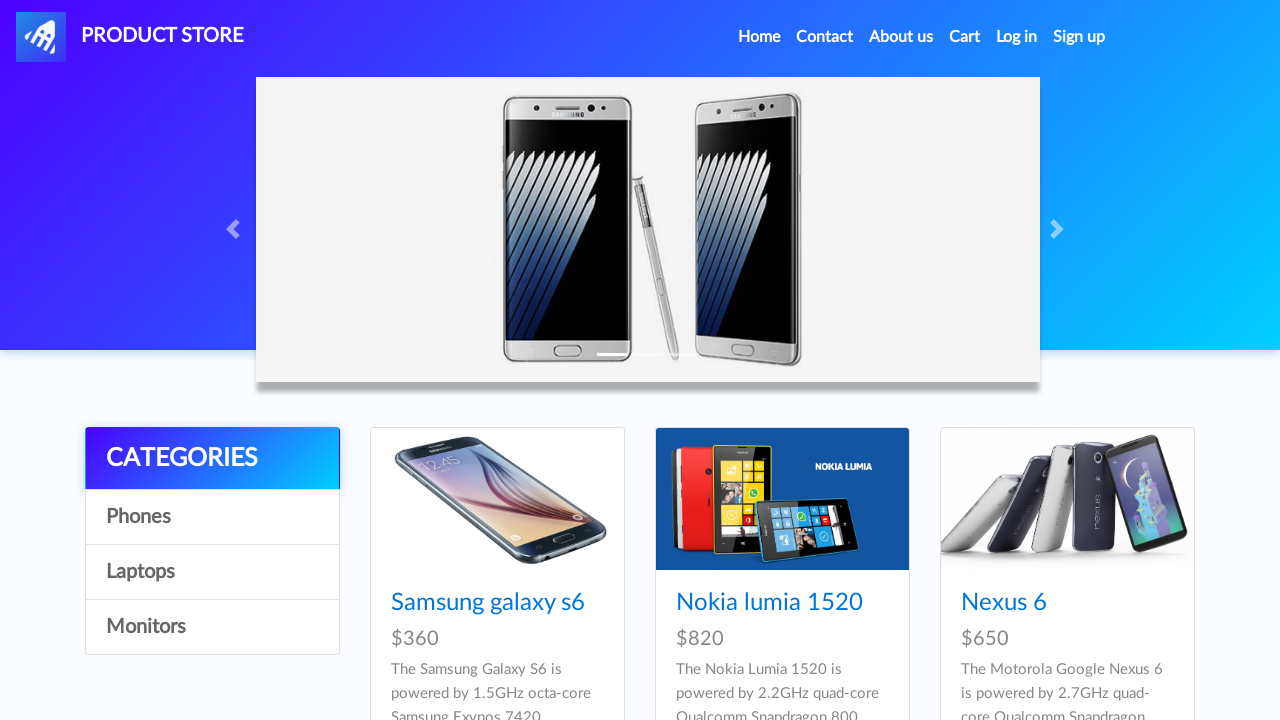

Navigated to https://www.demoblaze.com/
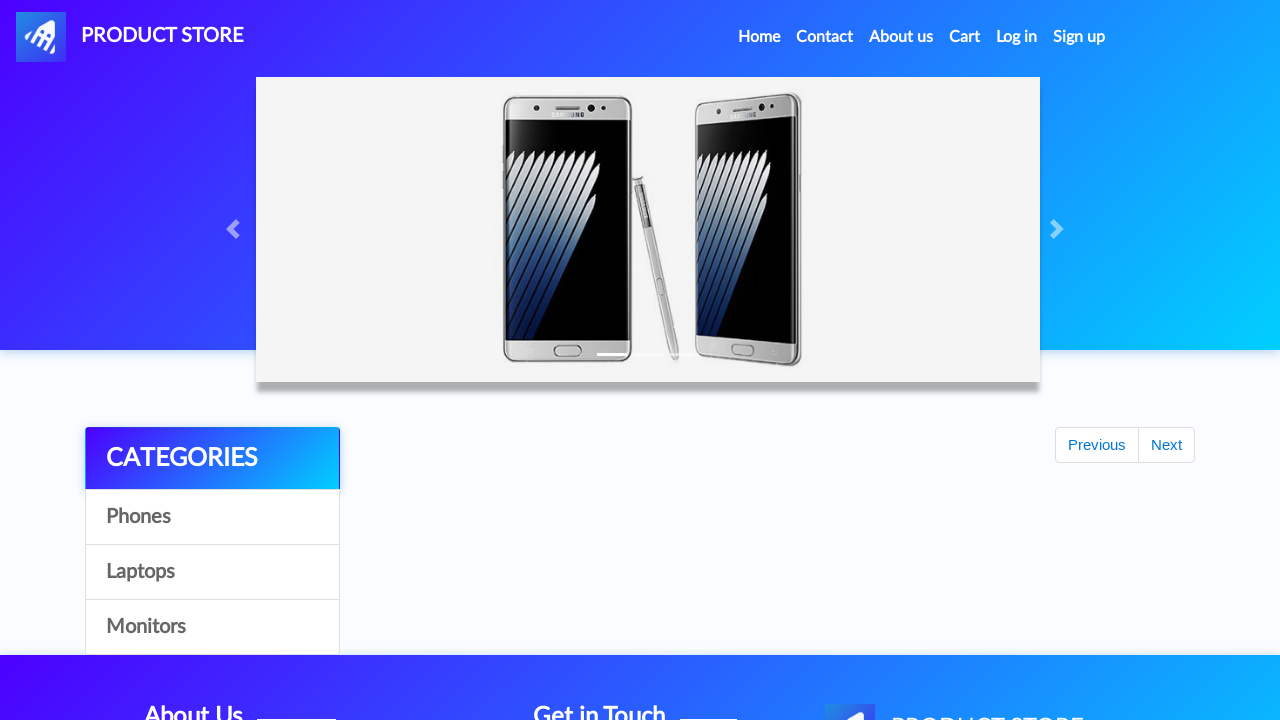

Retrieved page title
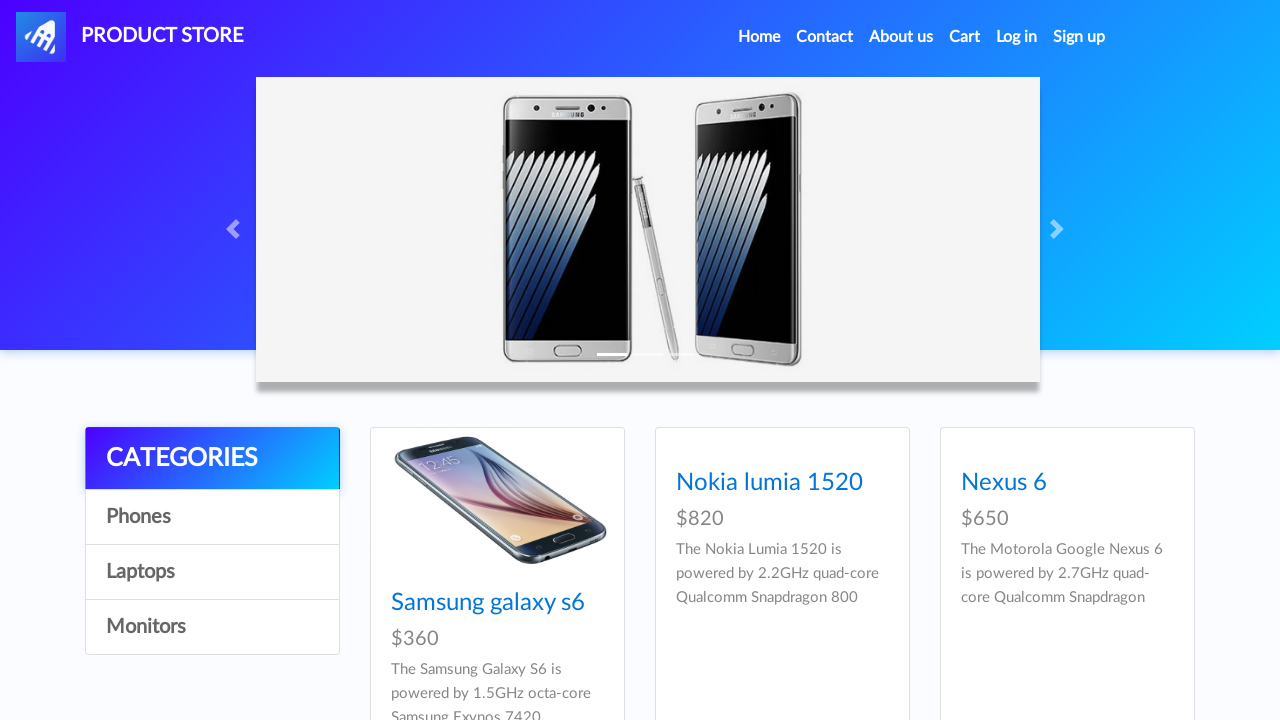

Verified page title contains 'STORE'
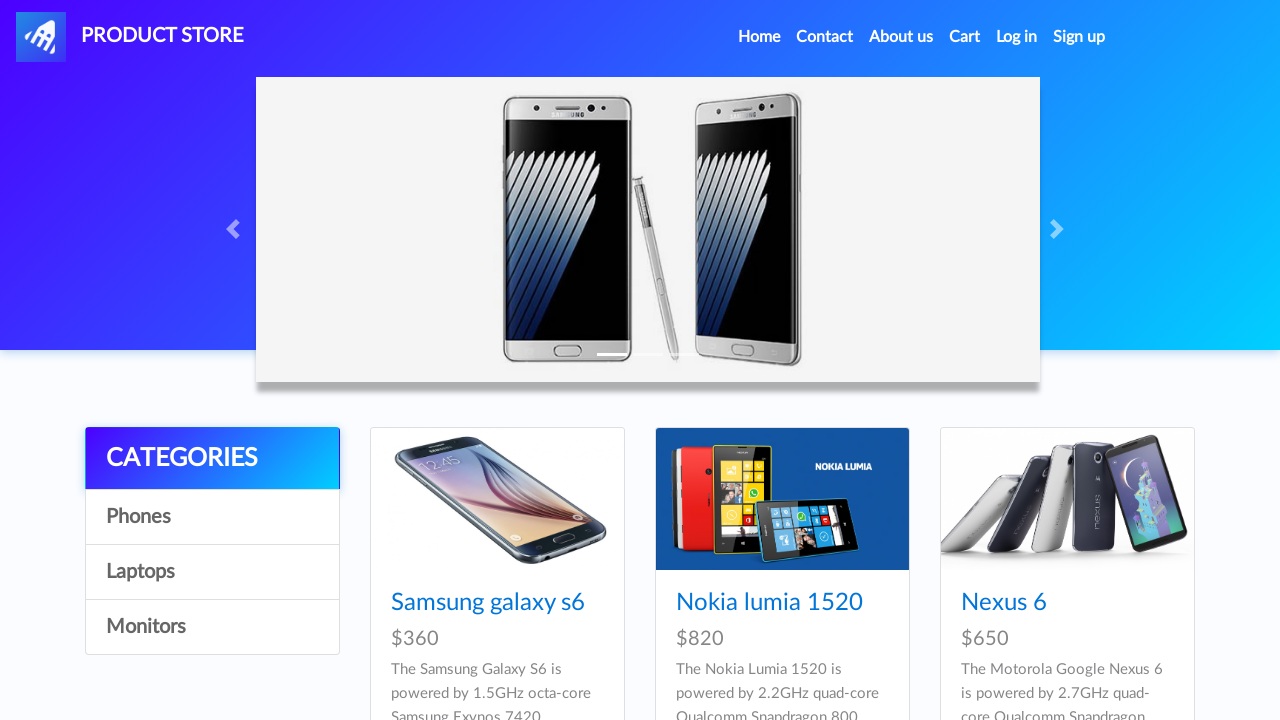

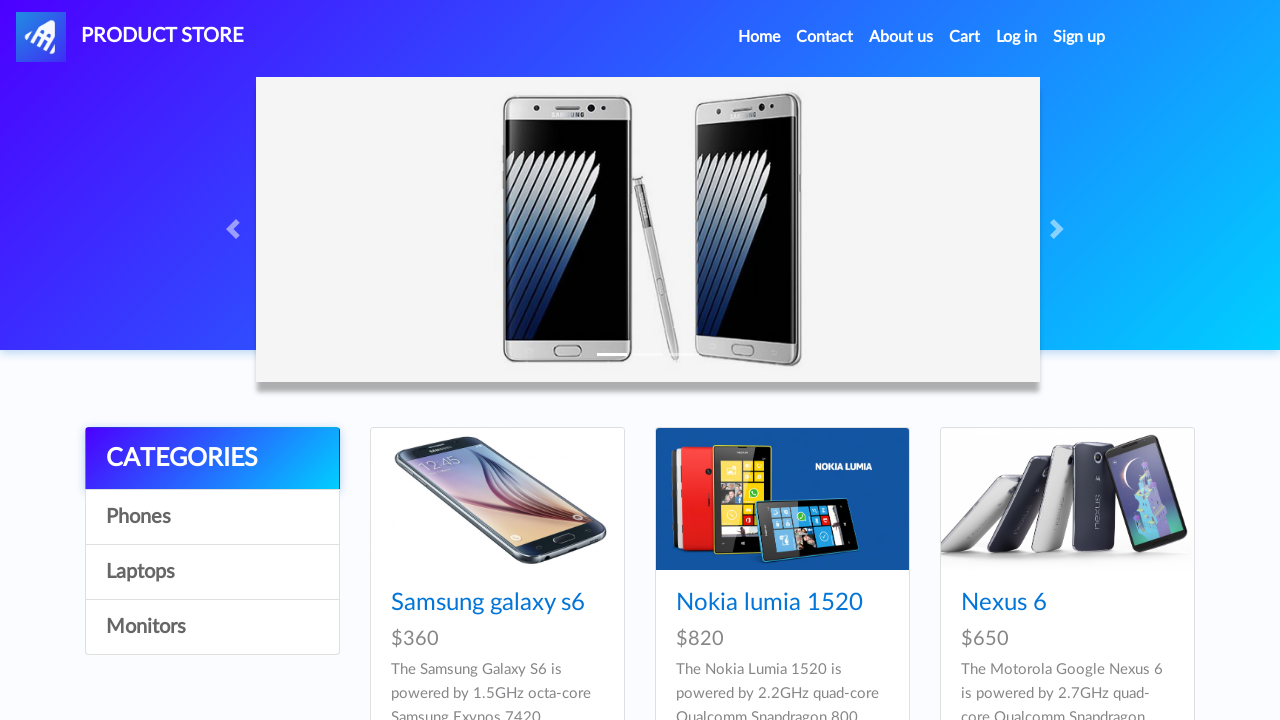